Tests JavaScript alert and confirm dialog handling by entering a name, triggering an alert popup and accepting it, then triggering a confirm popup and dismissing it.

Starting URL: https://rahulshettyacademy.com/AutomationPractice/

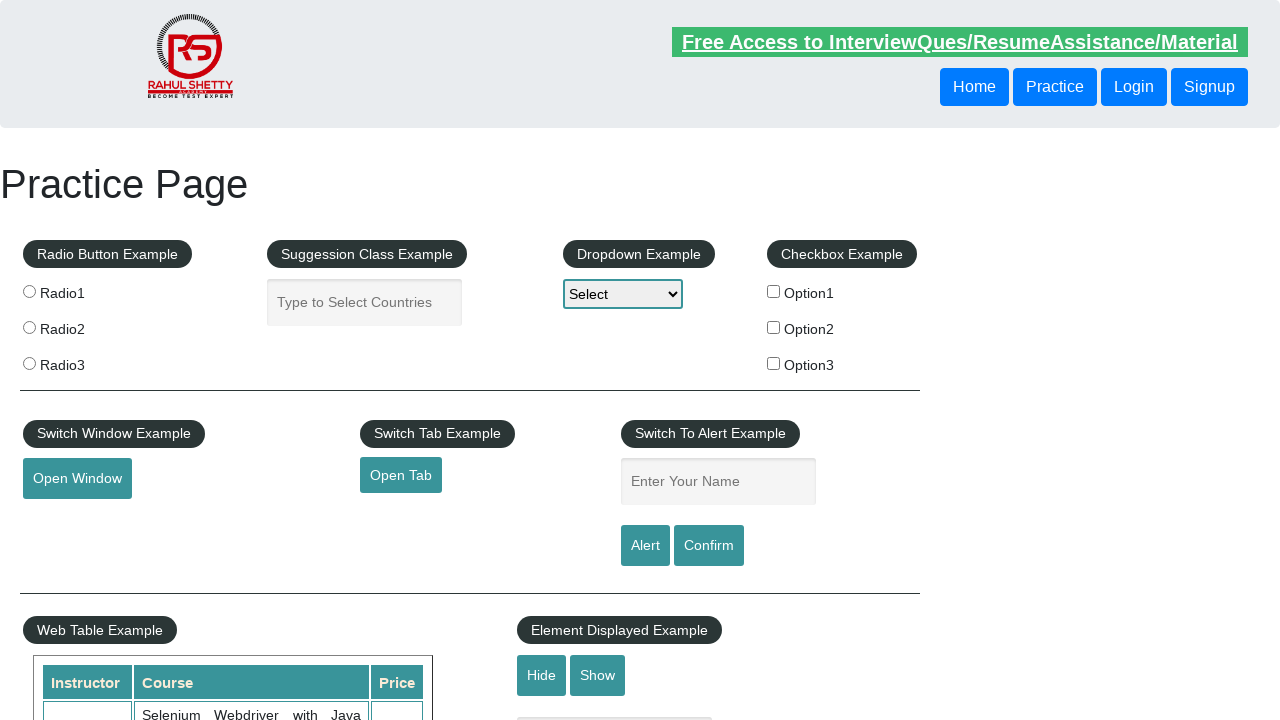

Filled name field with 'Rahul' on #name
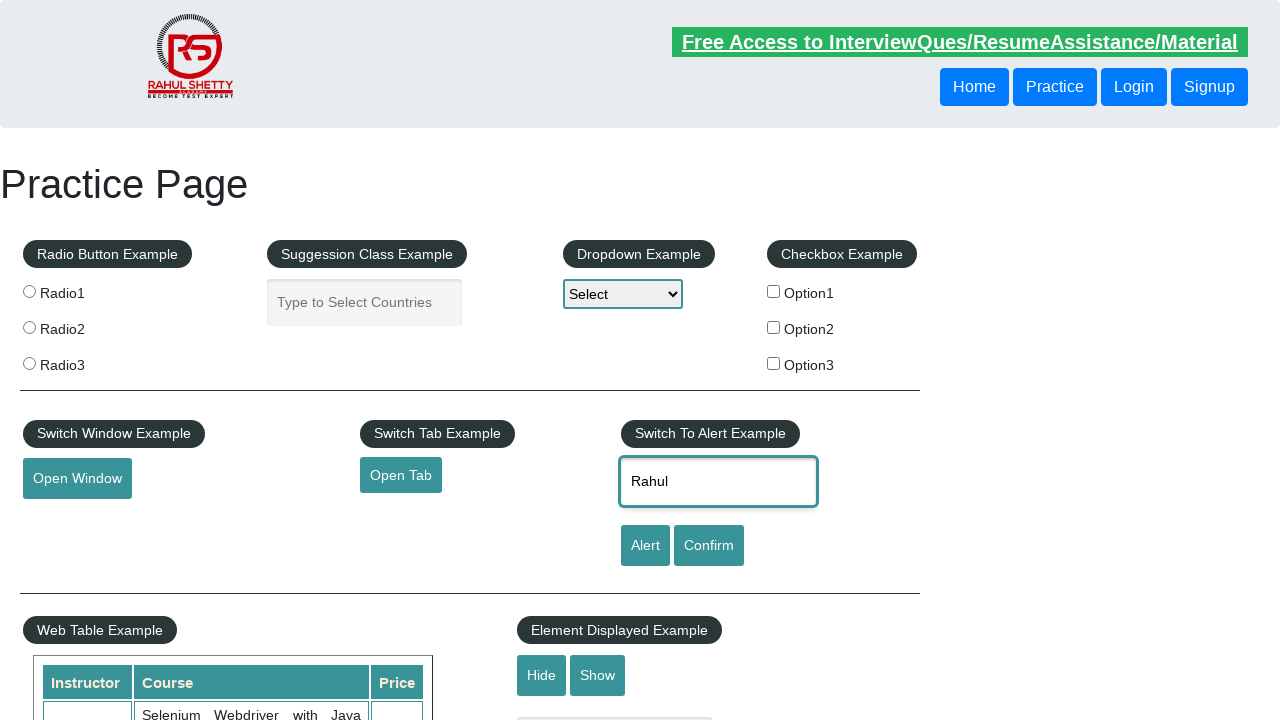

Clicked alert button to trigger alert dialog at (645, 546) on #alertbtn
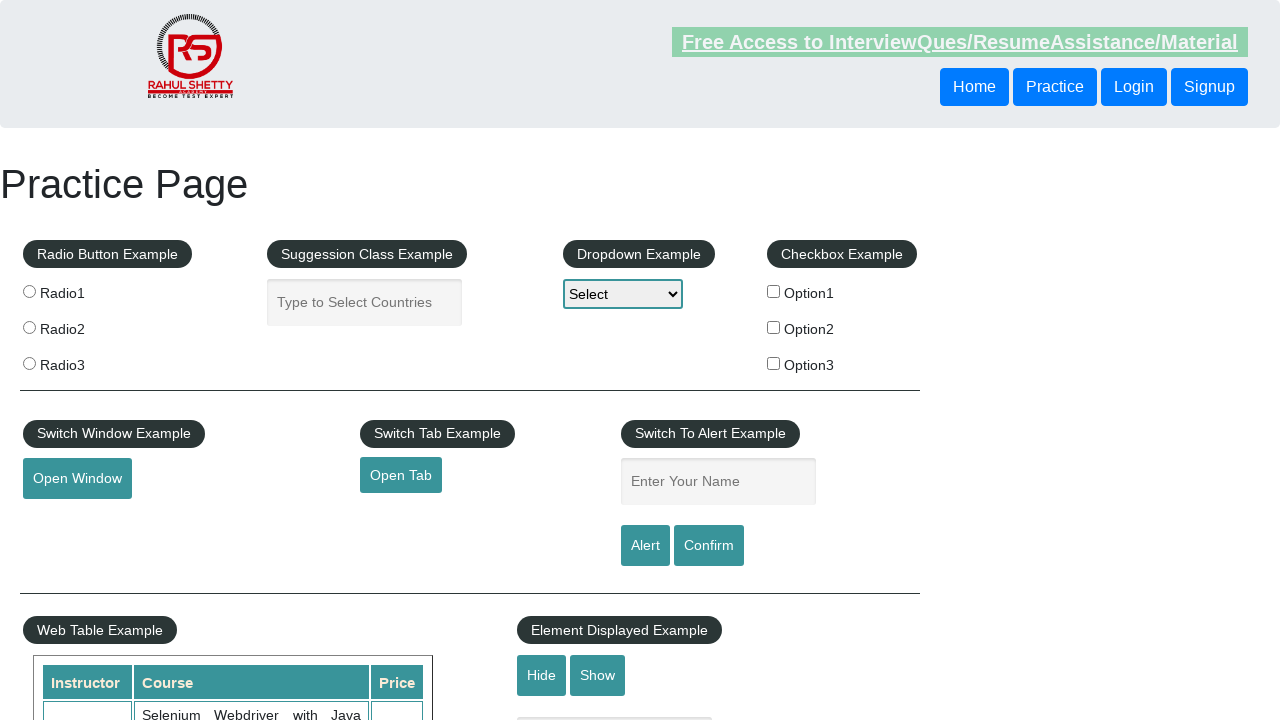

Set up dialog handler to accept alert
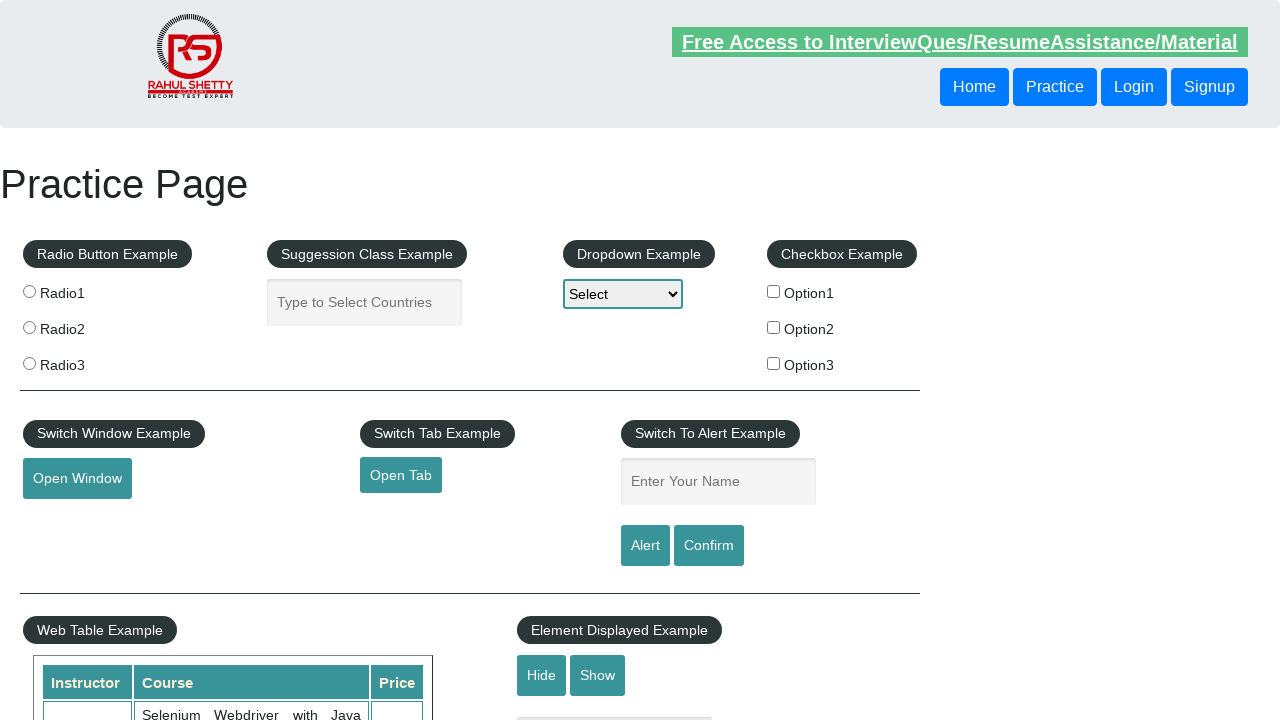

Waited for alert dialog to be processed
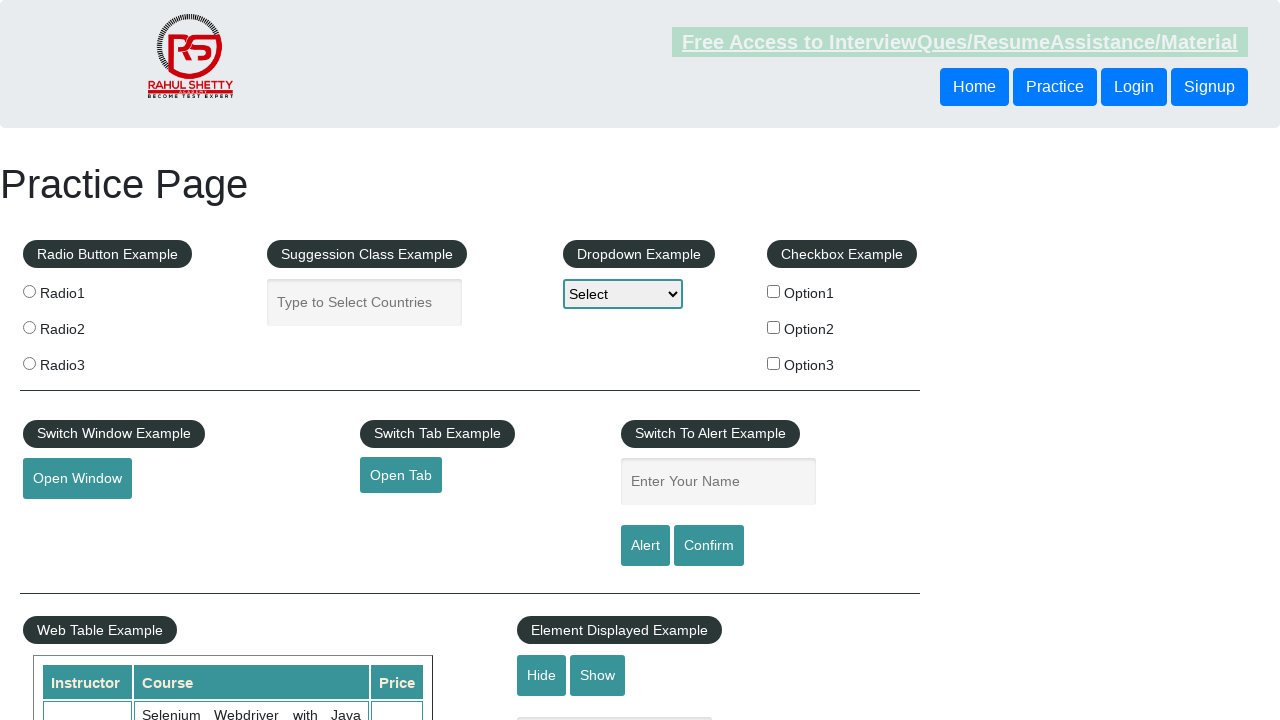

Filled name field with 'Rahul' again on #name
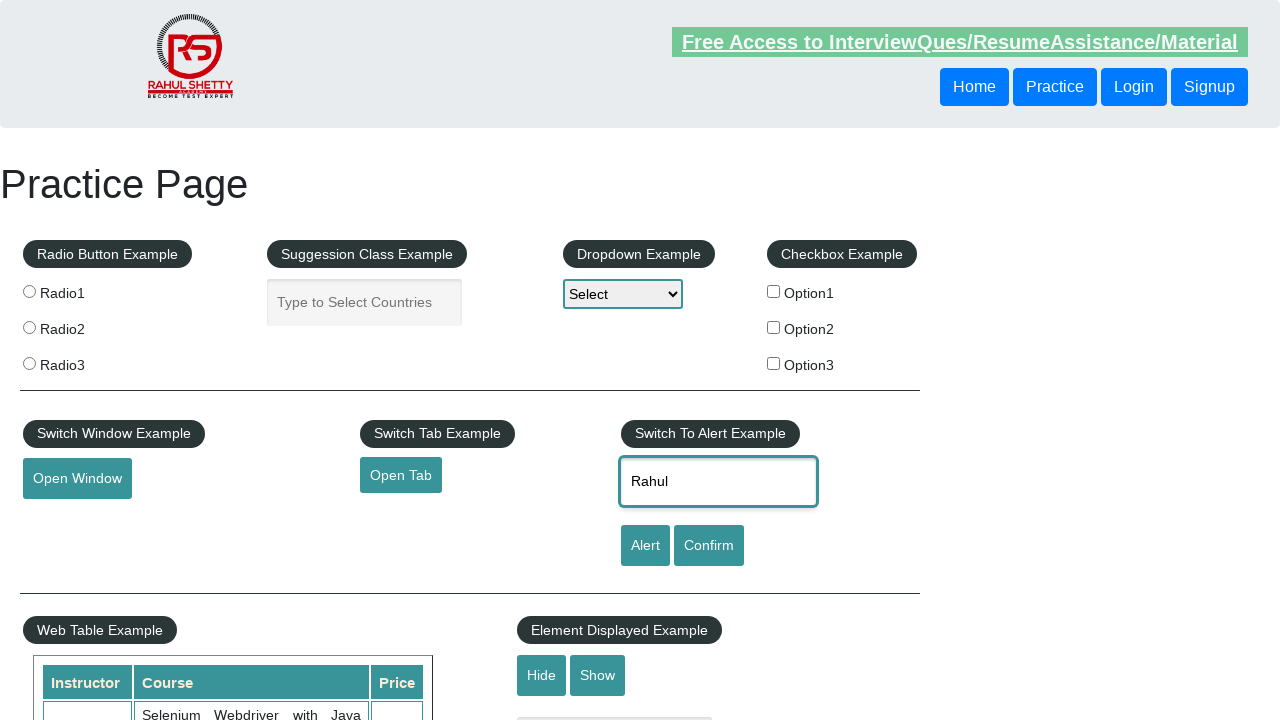

Set up dialog handler to dismiss confirm dialog
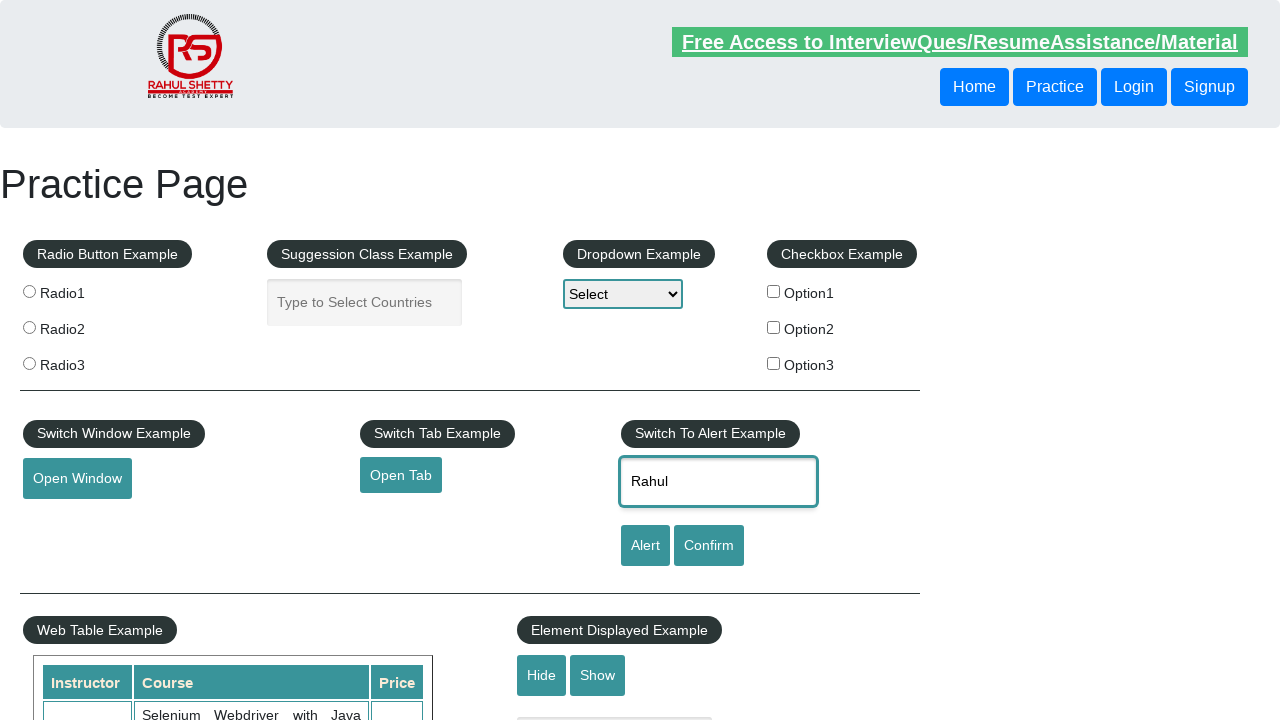

Clicked confirm button to trigger confirm dialog at (709, 546) on #confirmbtn
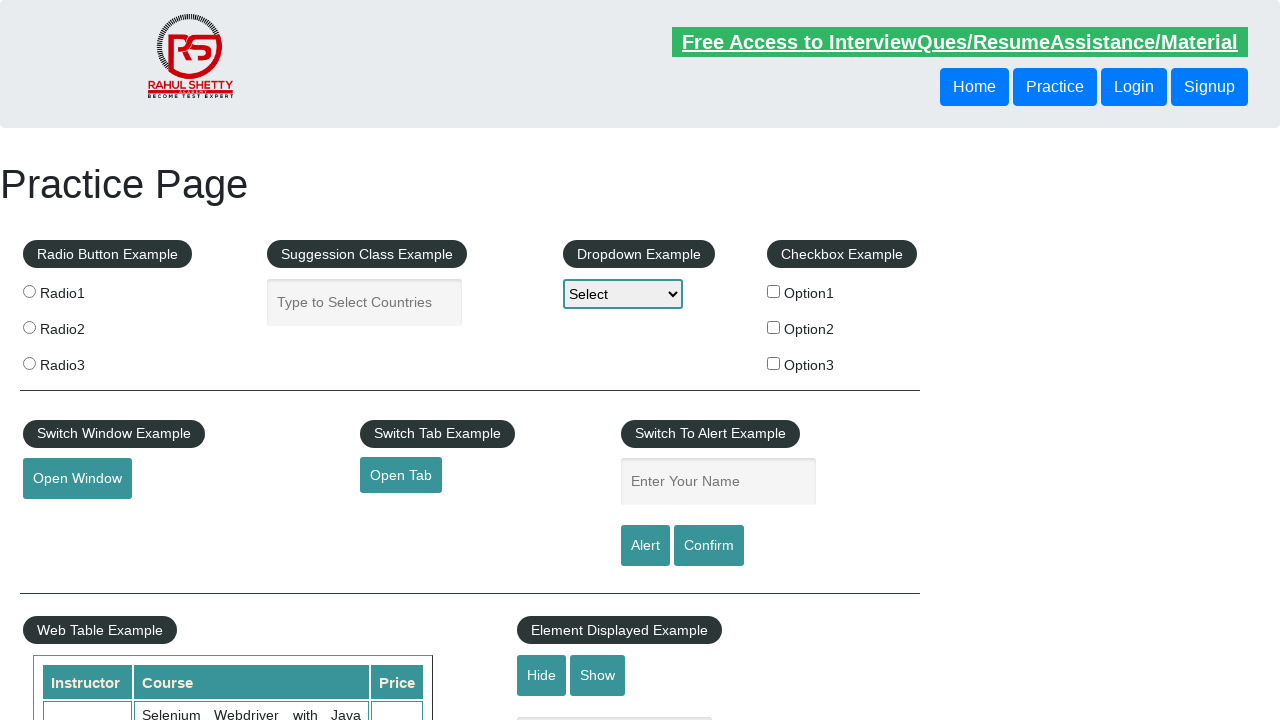

Waited for confirm dialog to be processed
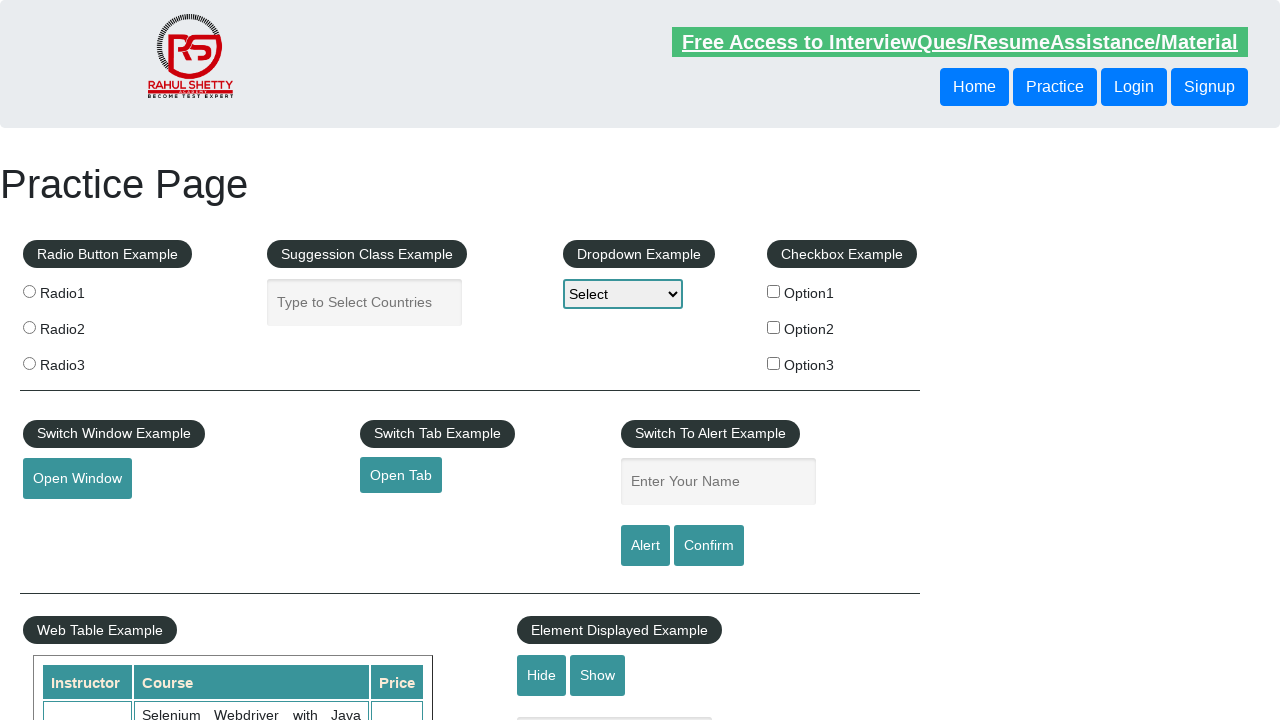

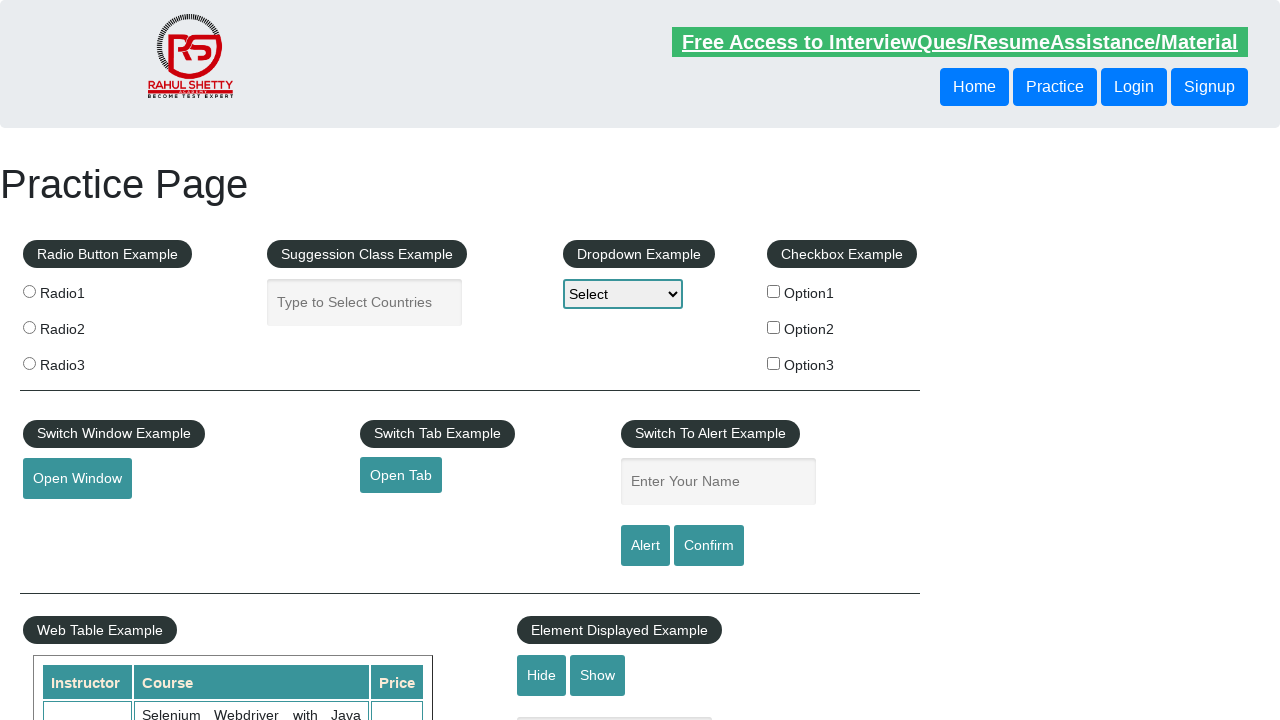